Tests an explicit wait scenario where the script waits for a price to reach 100, then clicks a book button, calculates an answer based on a displayed input value using a logarithmic formula, enters the answer, and submits.

Starting URL: http://suninjuly.github.io/explicit_wait2.html

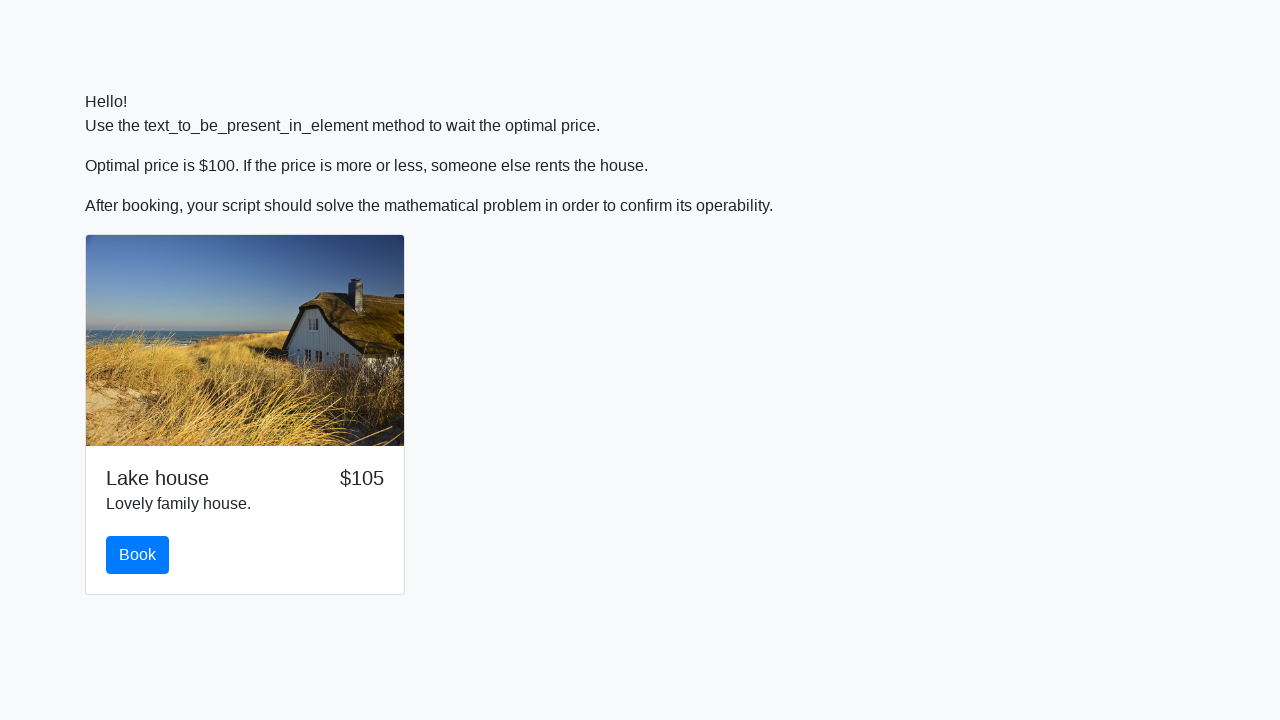

Waited for price to reach 100
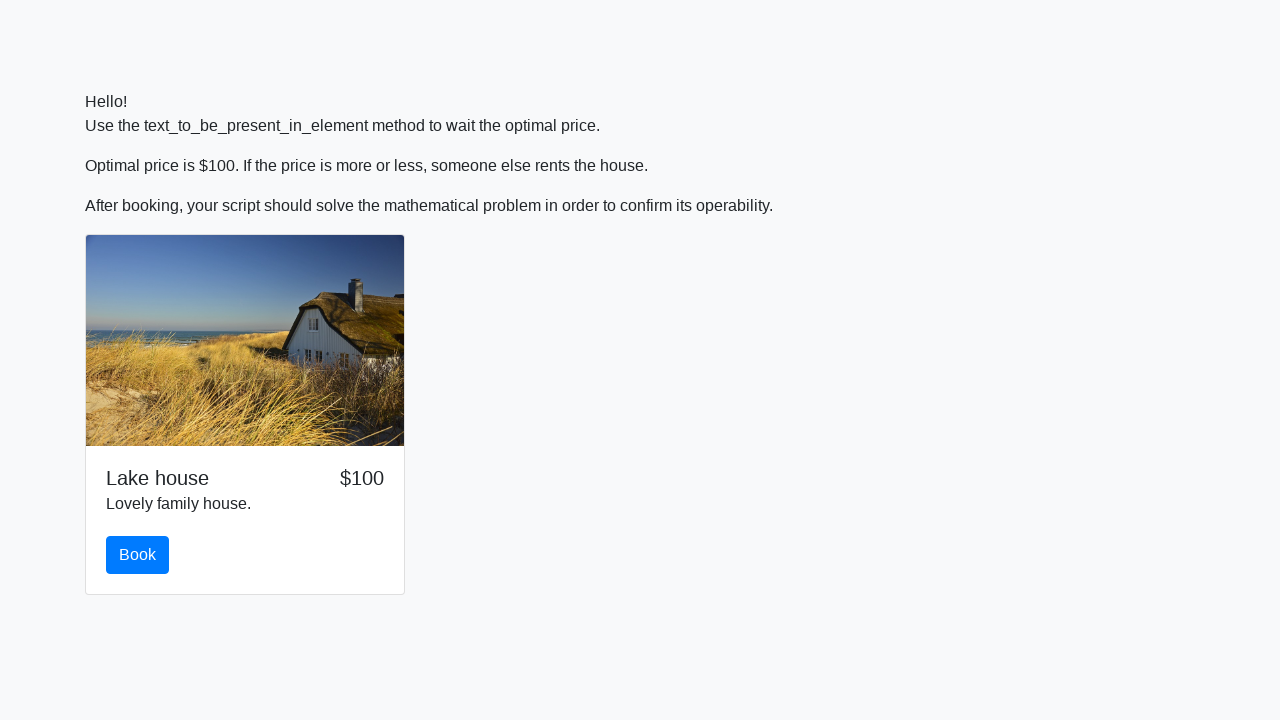

Clicked the book button at (138, 555) on #book
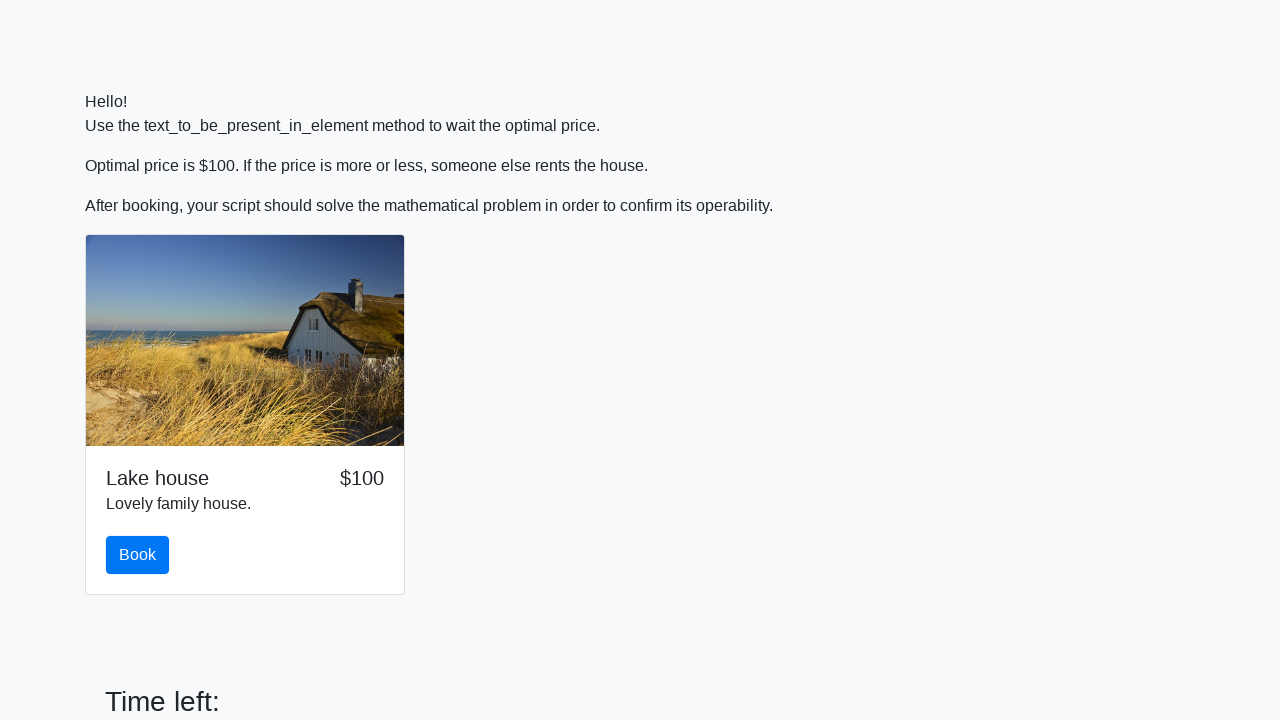

Retrieved input value from #input_value element
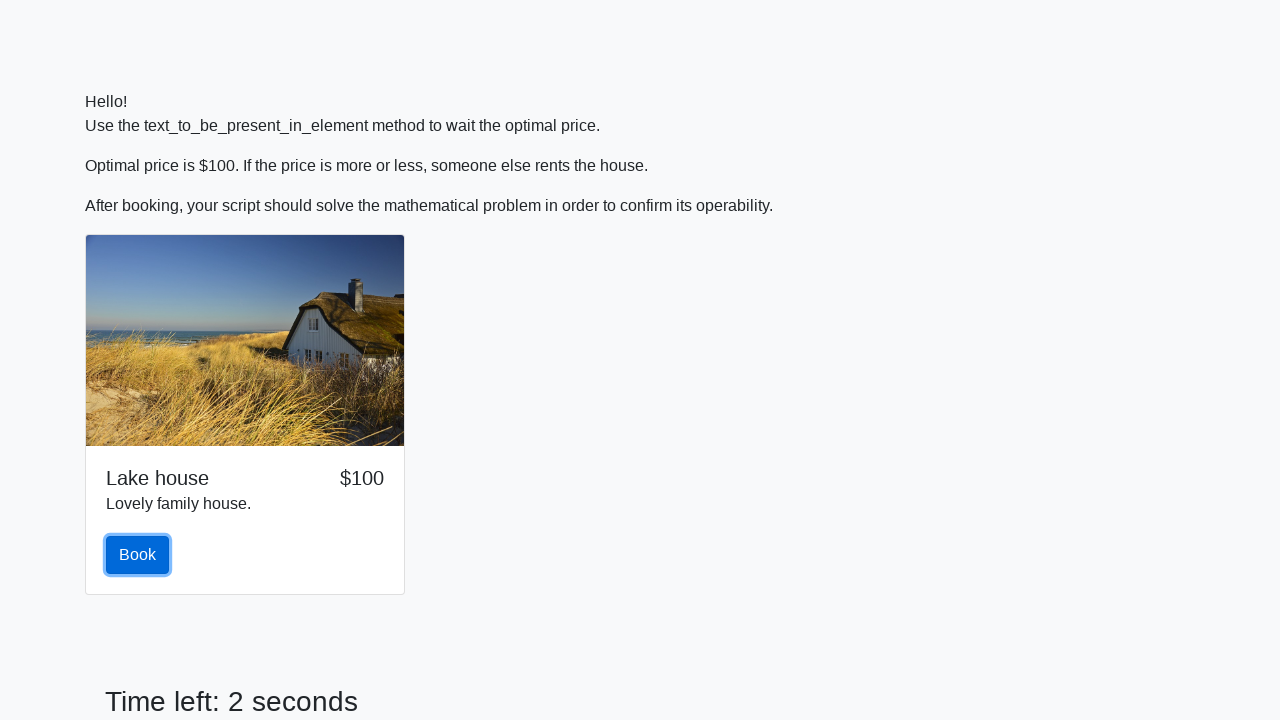

Calculated answer using logarithmic formula: 0.6438672145084111
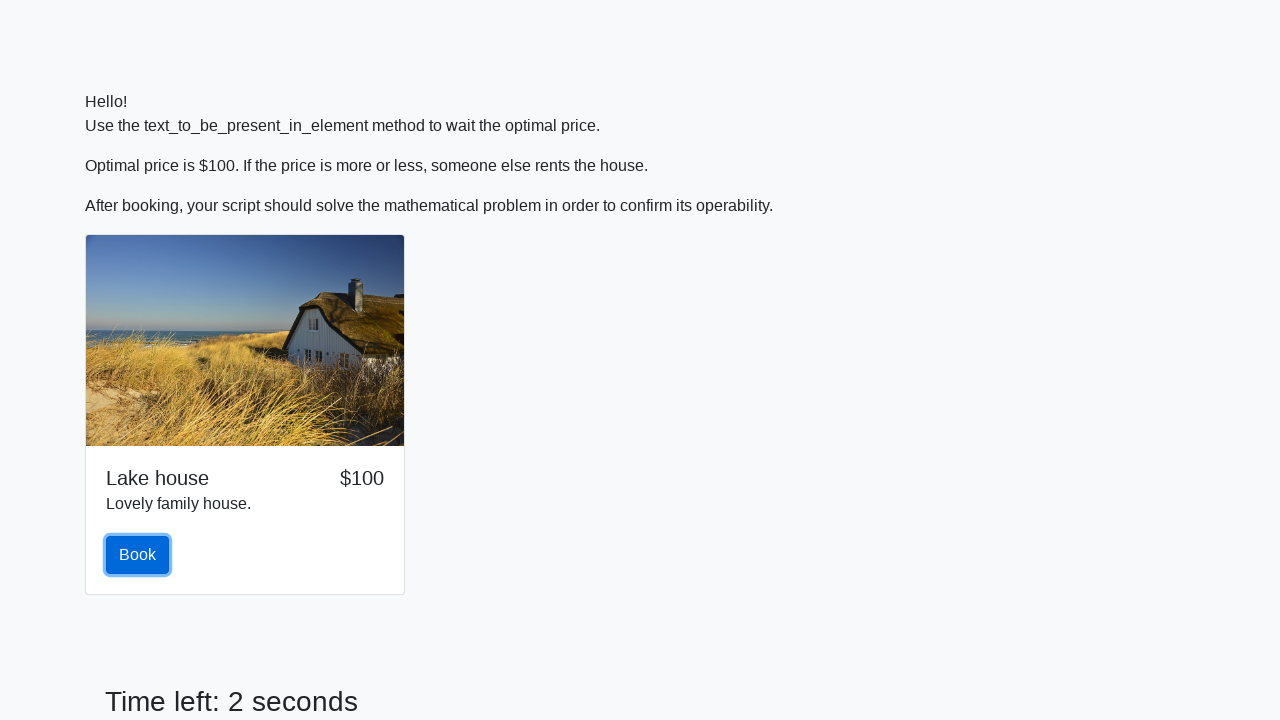

Filled answer field with calculated value on #answer
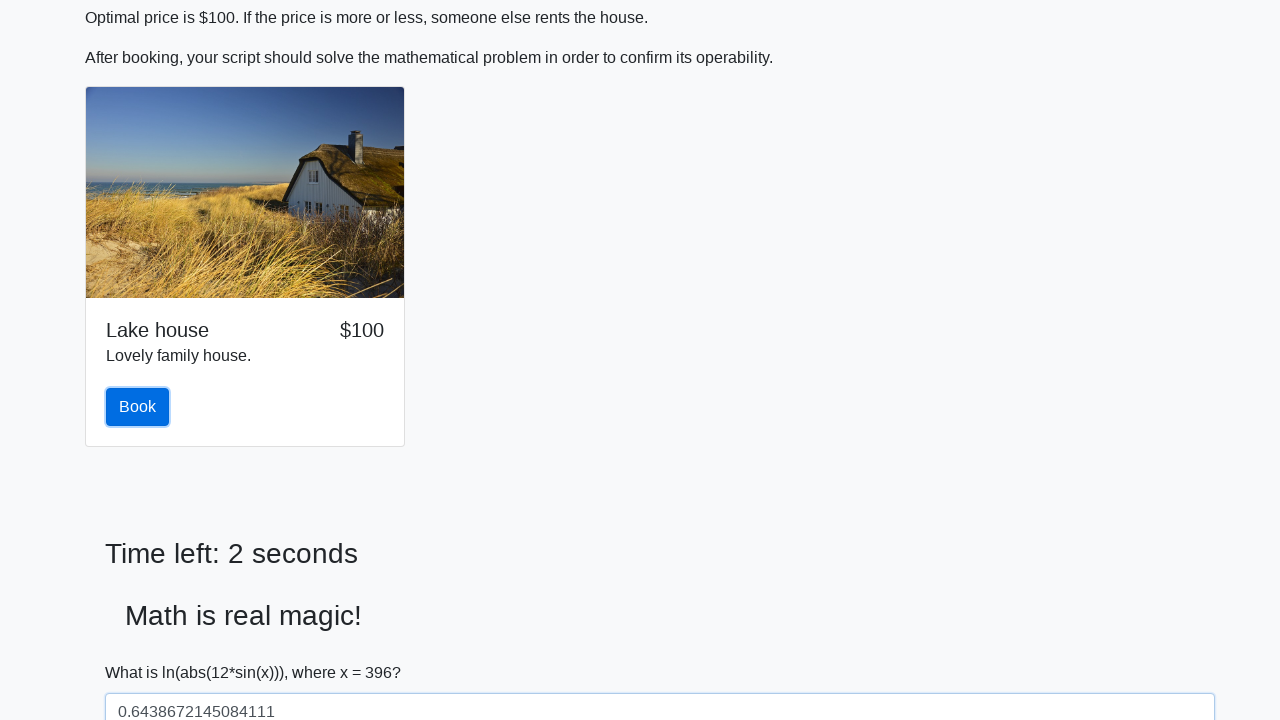

Clicked the solve button to submit at (143, 651) on #solve
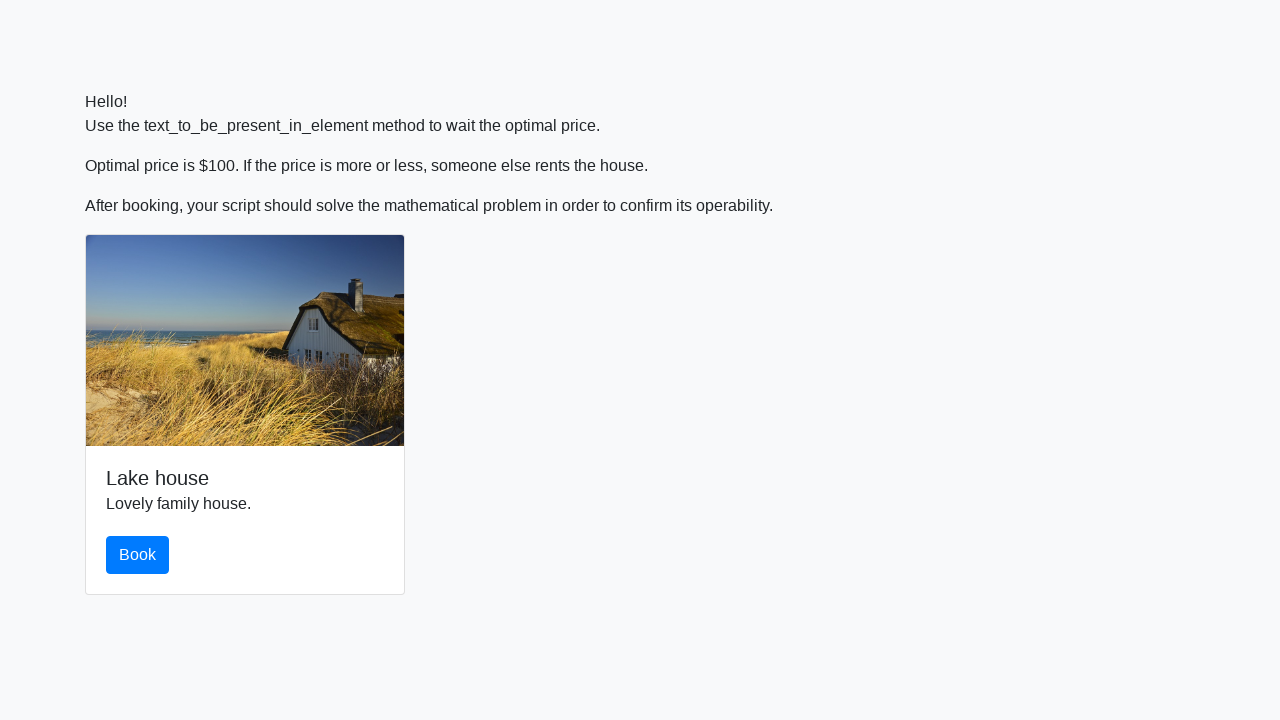

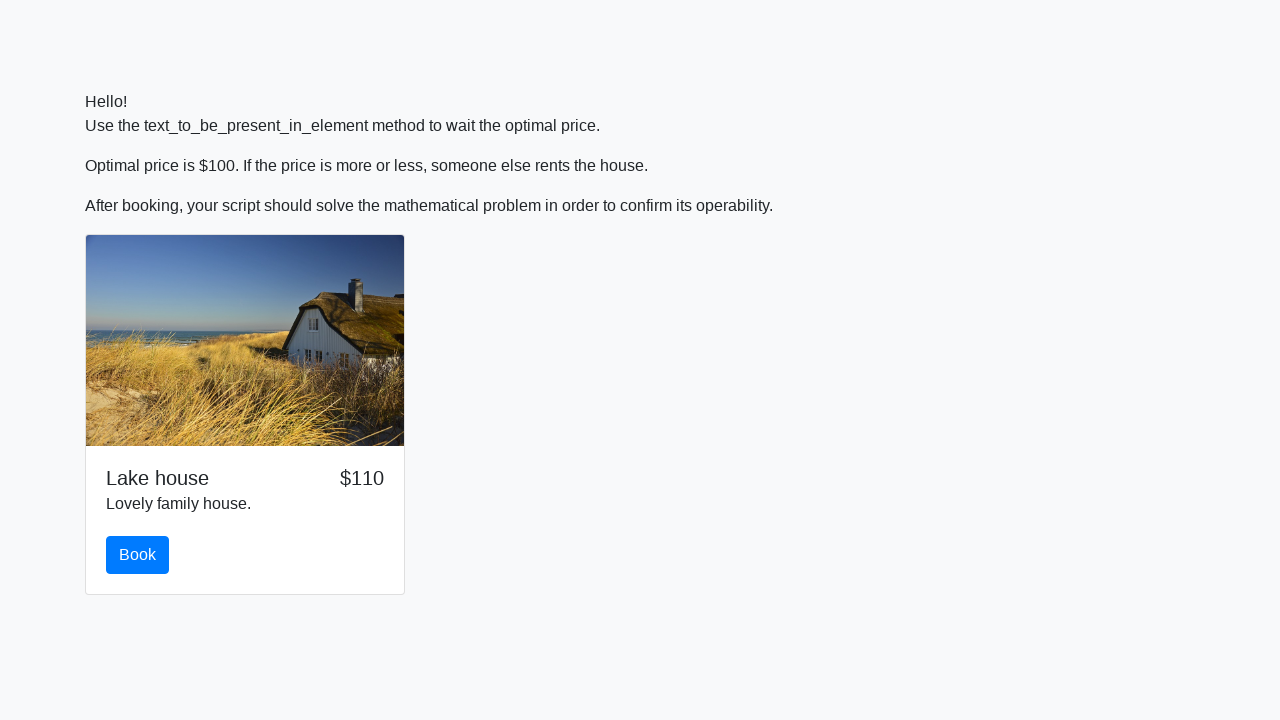